Tests cookie management by creating, adding, reading, and deleting cookies on the otus.ru website

Starting URL: https://otus.ru

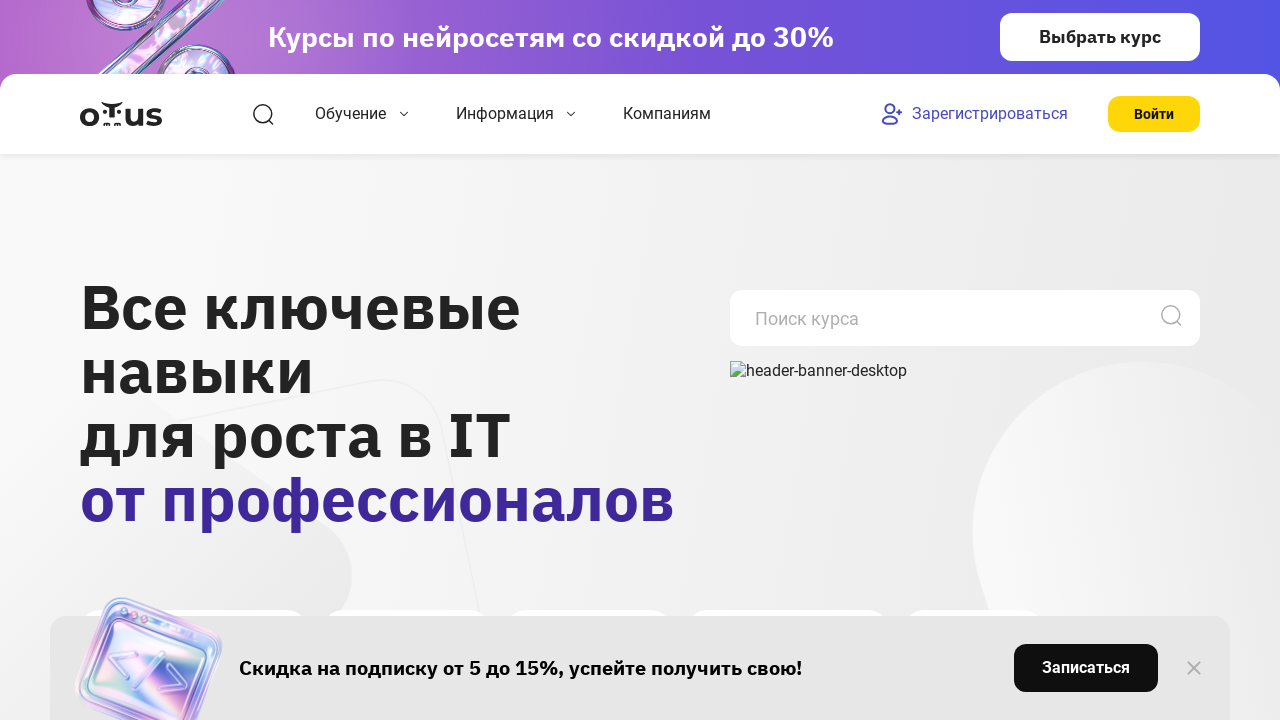

Added four cookies (Otus1-4) to otus.ru domain
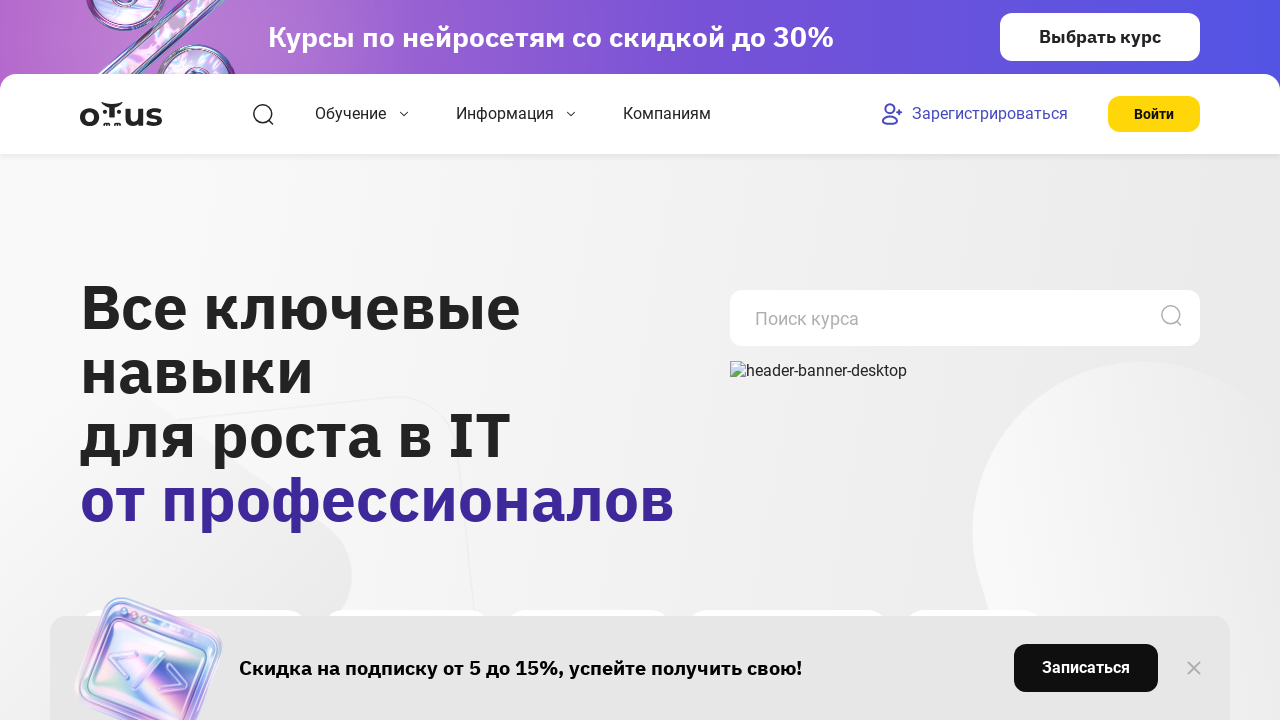

Retrieved all cookies from context
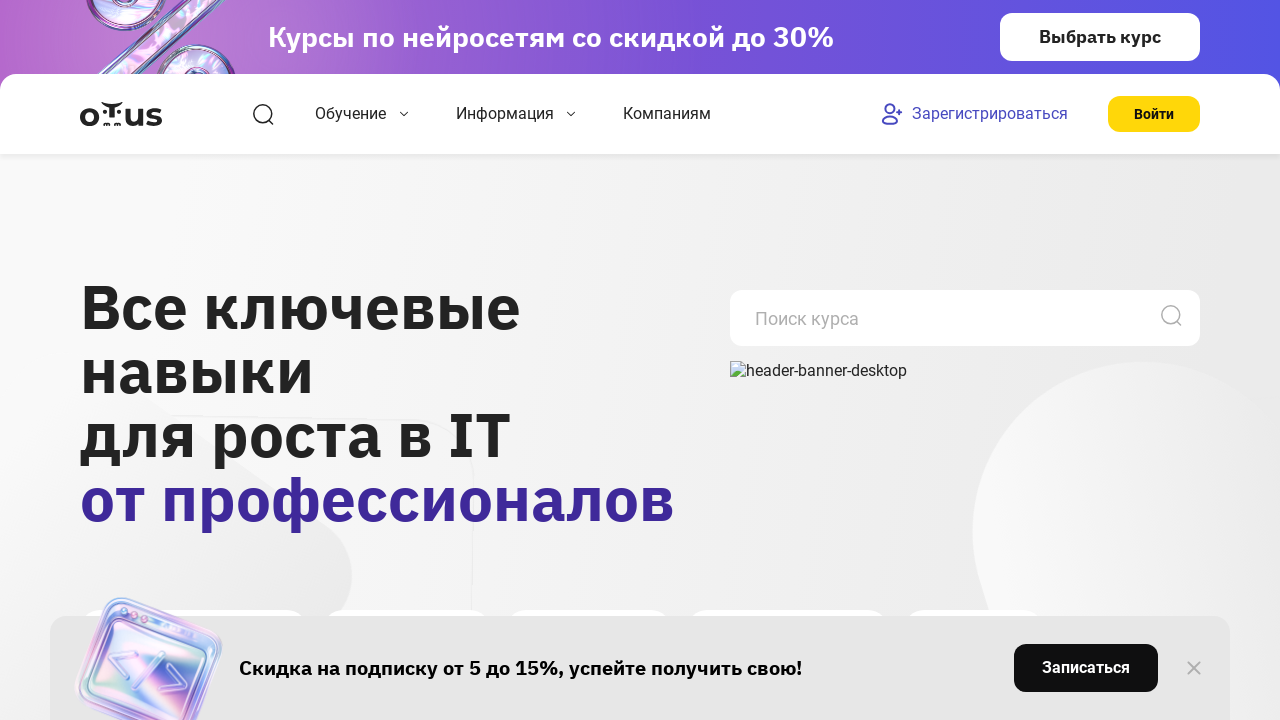

Retrieved specific Otus1 cookie
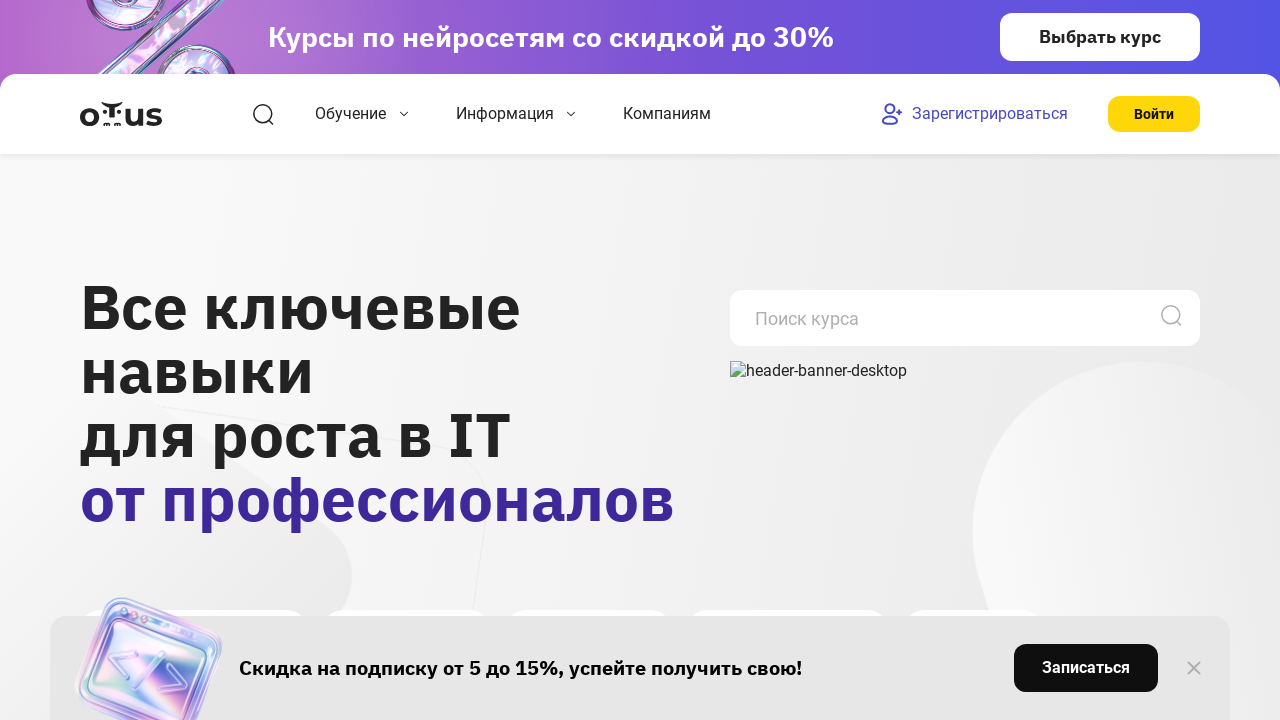

Deleted Otus2 cookie
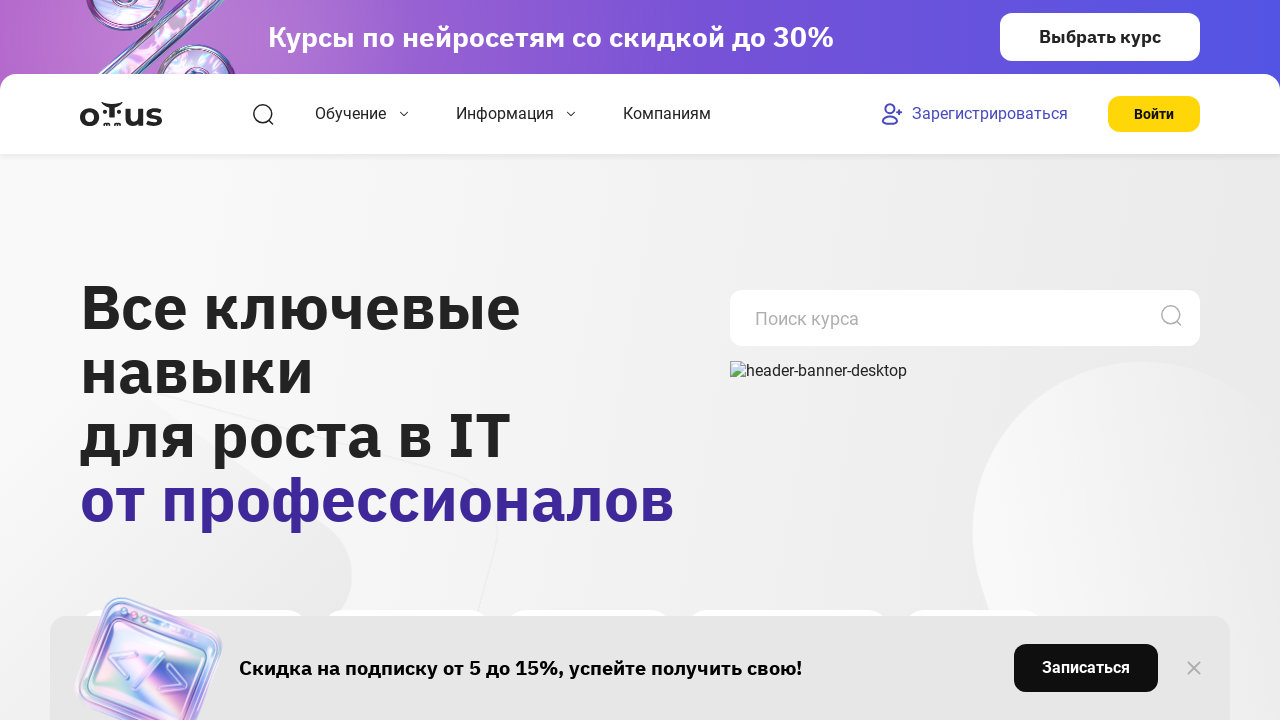

Verified Otus2 cookie was deleted
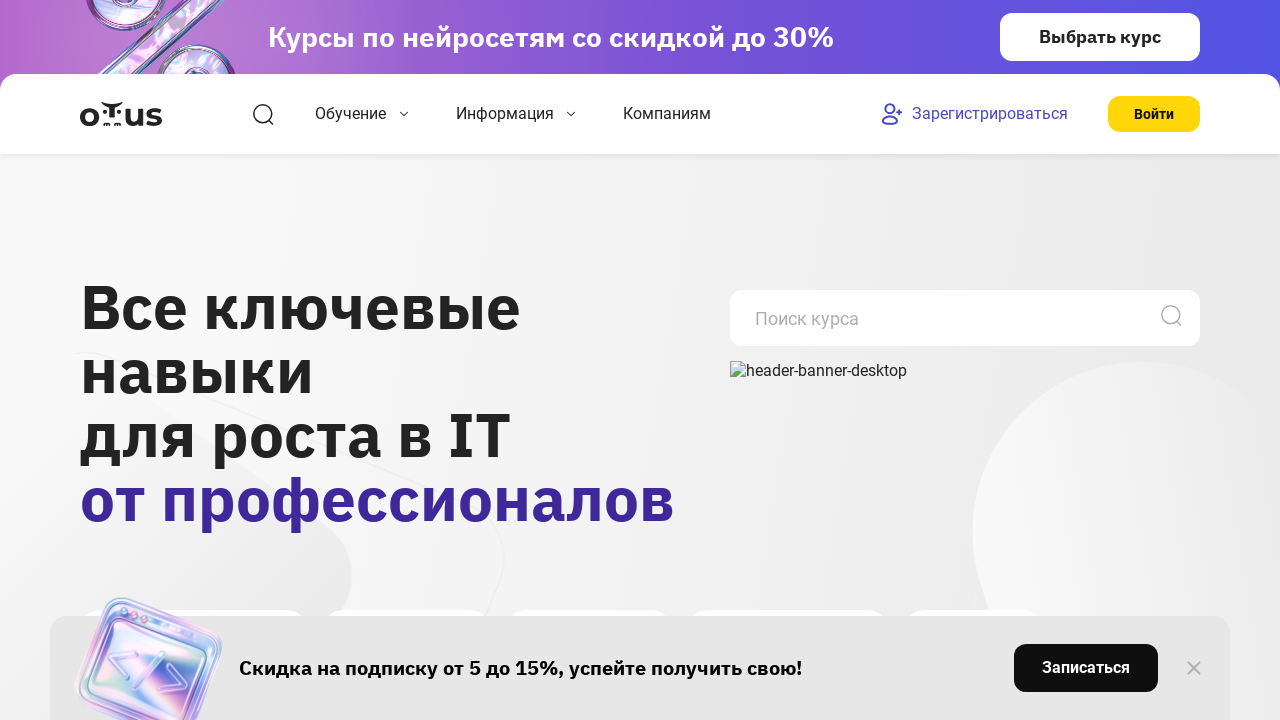

Deleted Otus3 cookie
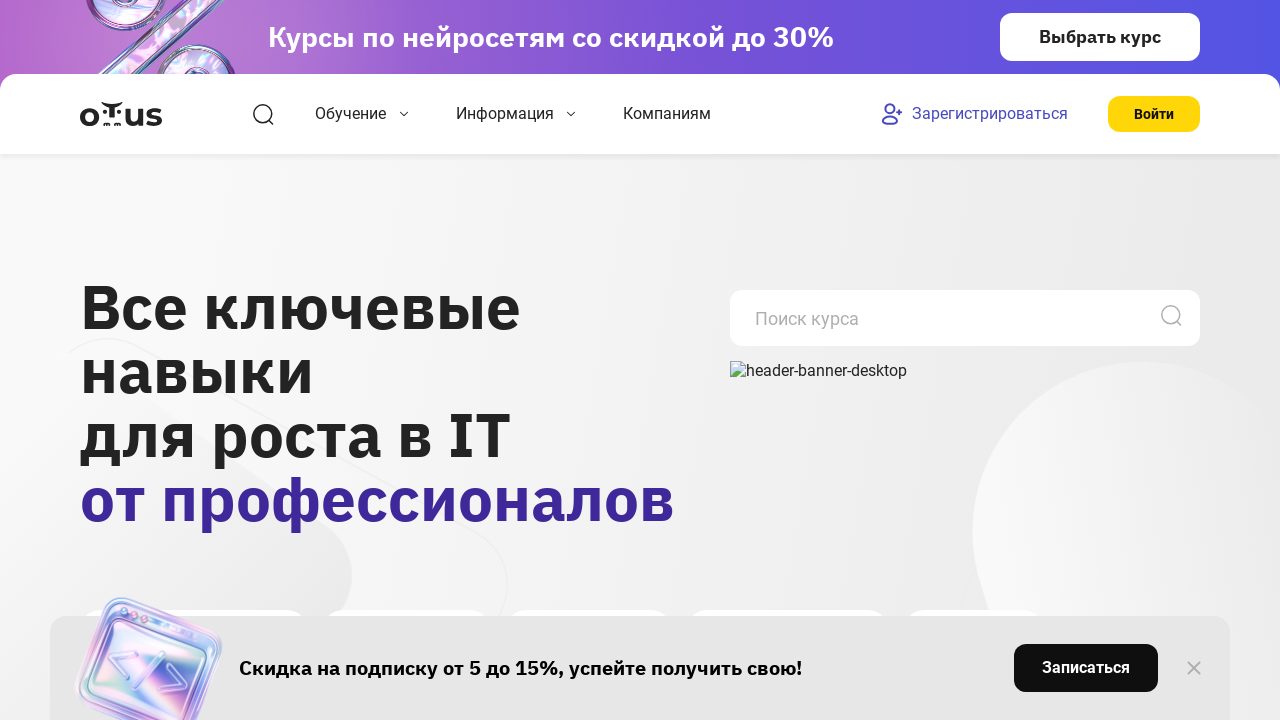

Verified Otus3 cookie was deleted
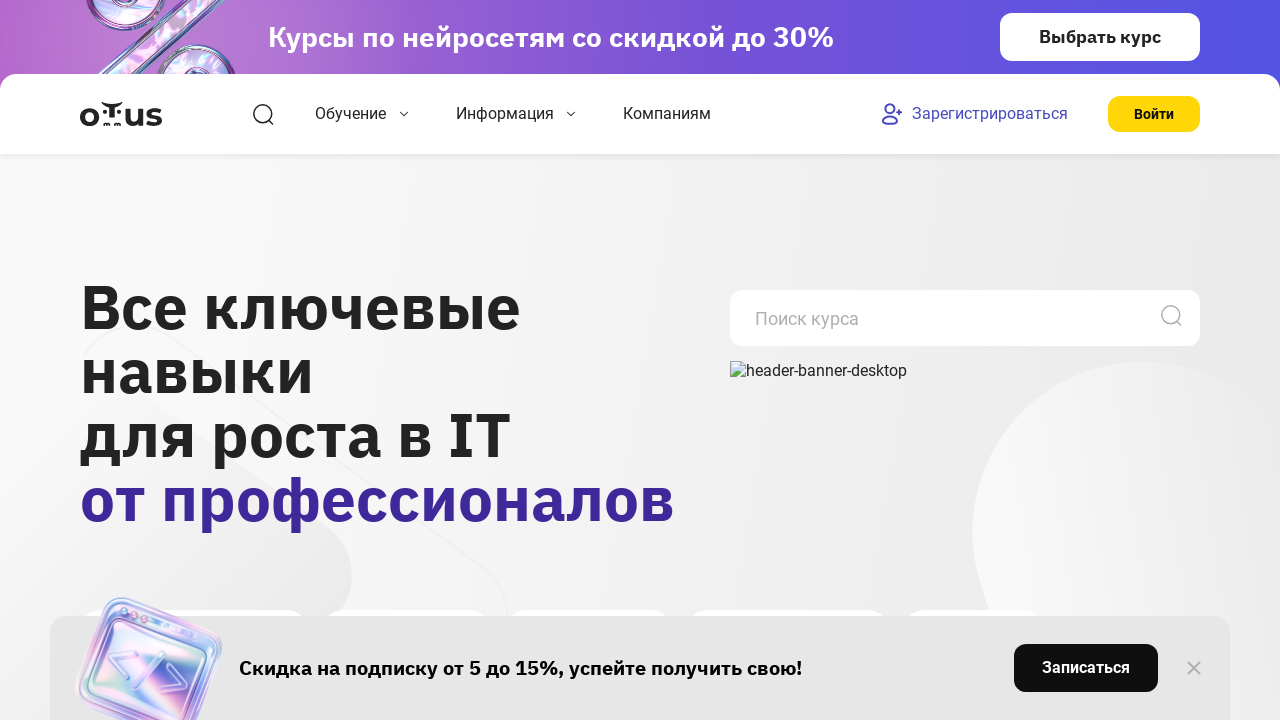

Cleared all remaining cookies
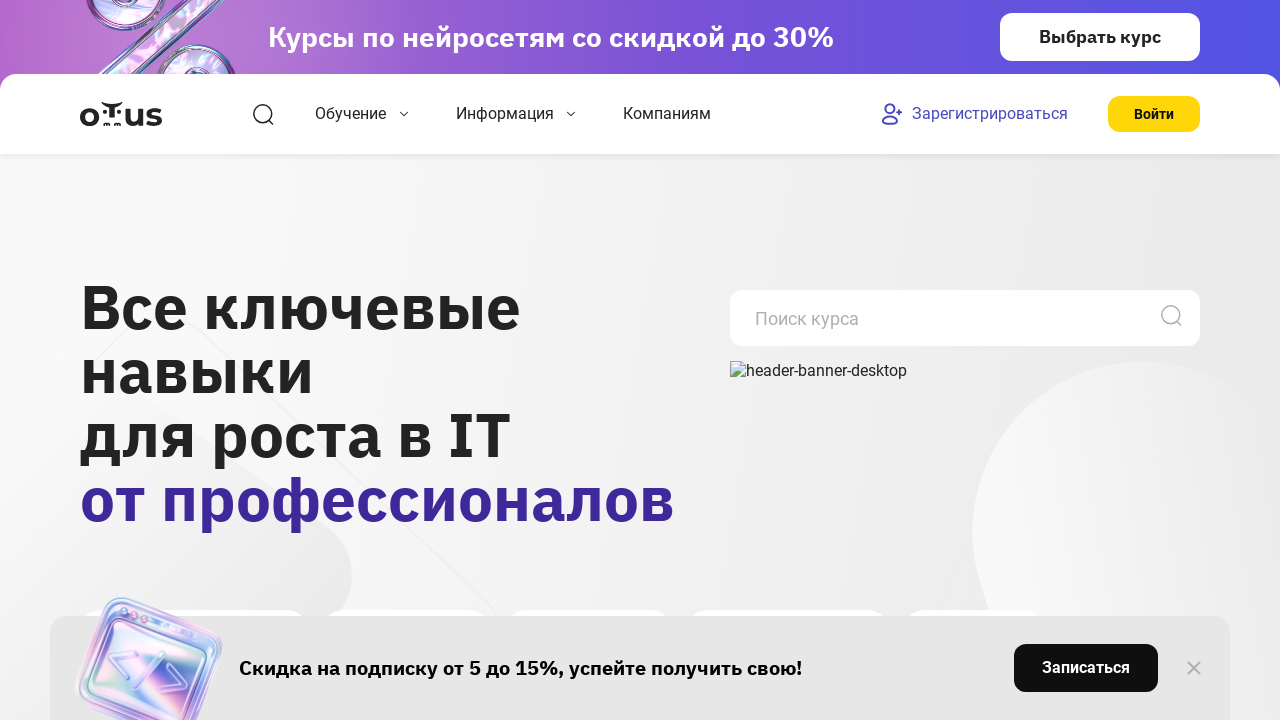

Verified all cookies were deleted
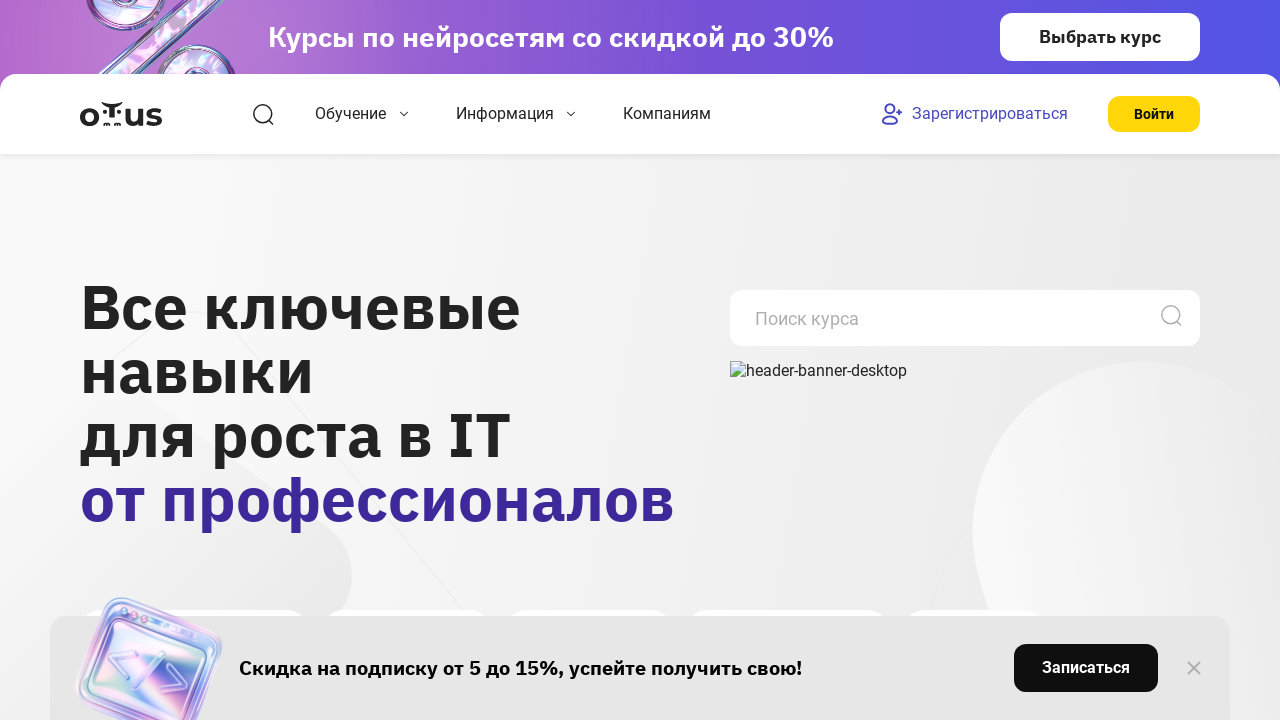

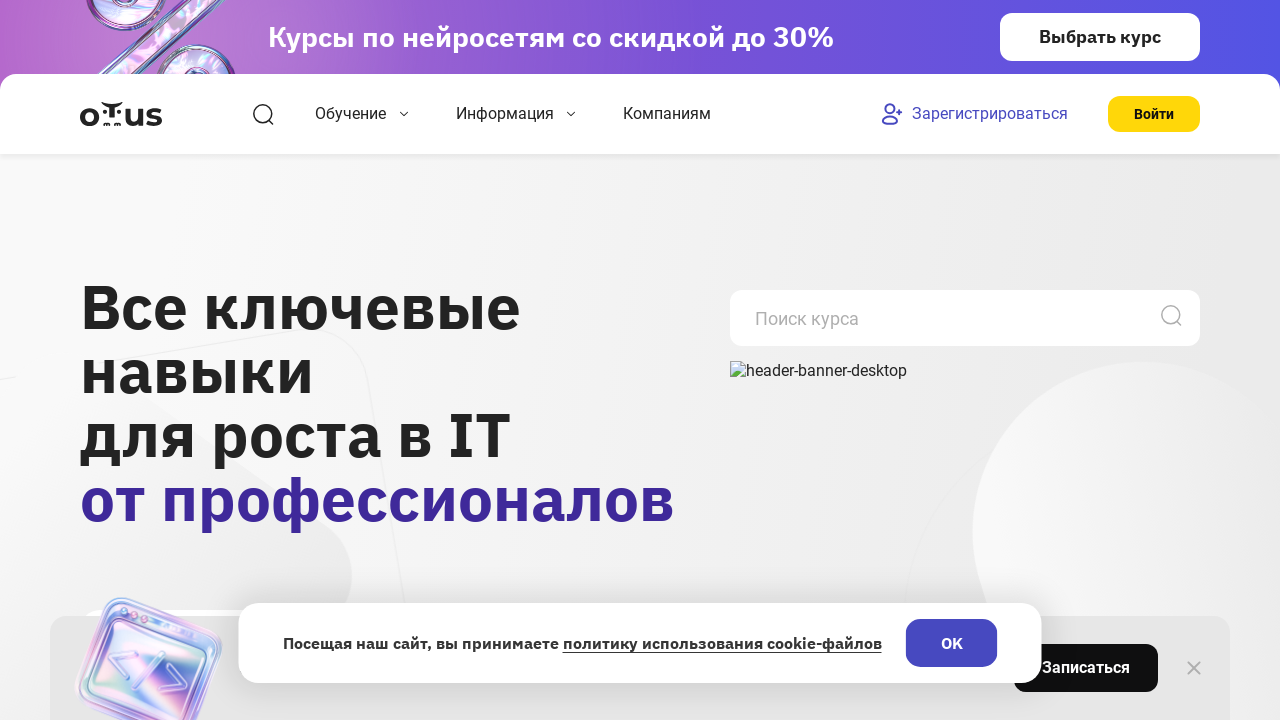